Tests navigation to the Flowers section by clicking on the flowers menu link

Starting URL: https://www.4u.am

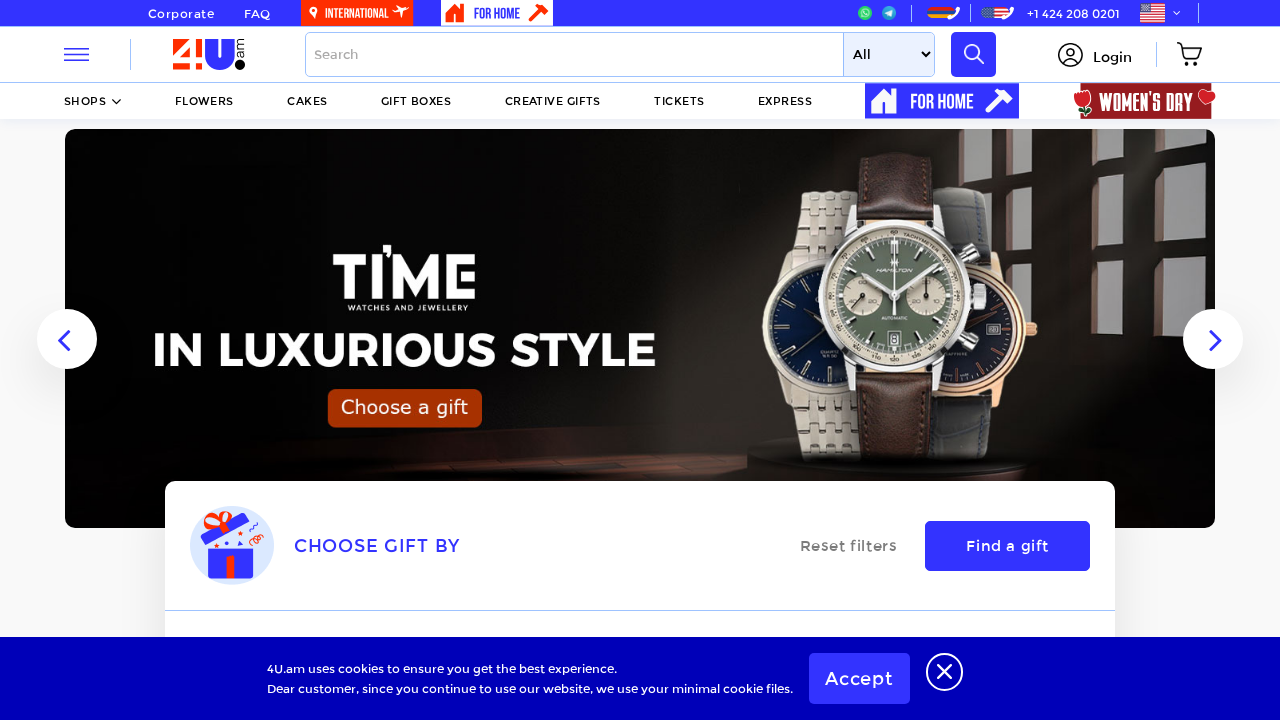

Clicked on the Flowers menu link in navigation at (416, 101) on //*[@id="header"]/div[3]/ul/li[4]/a
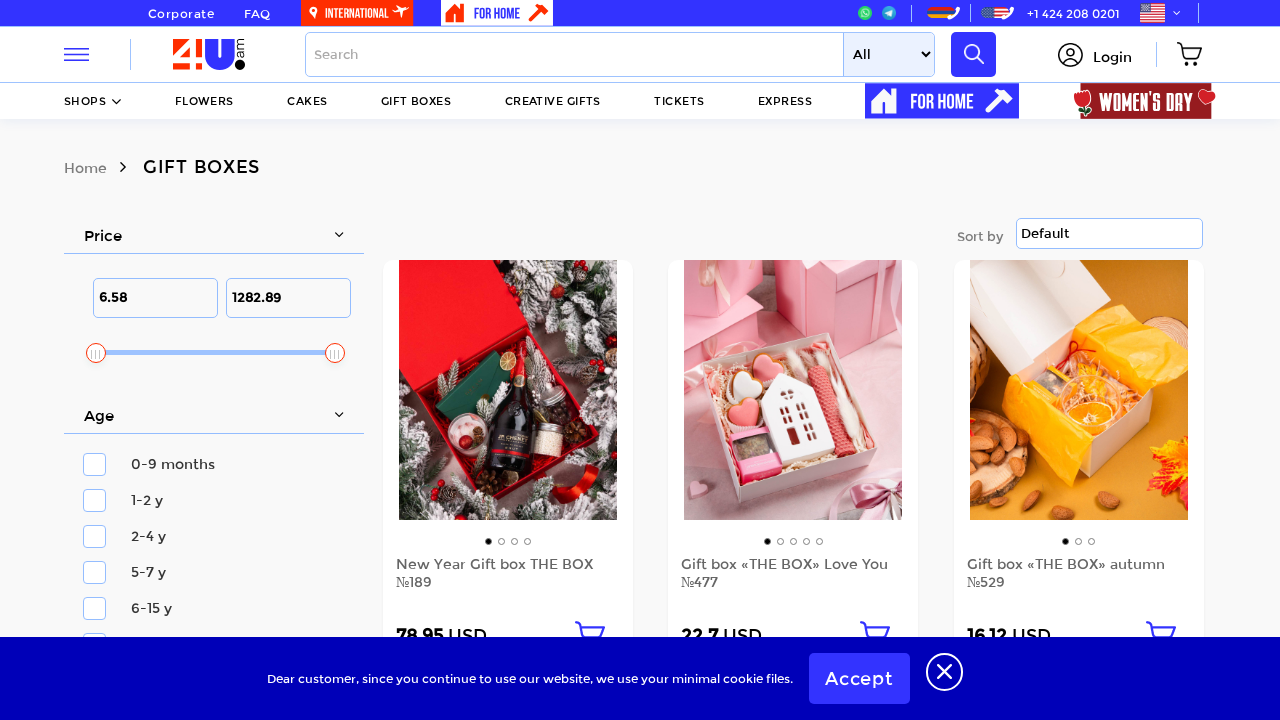

Waited for page to load - Flowers section loaded successfully
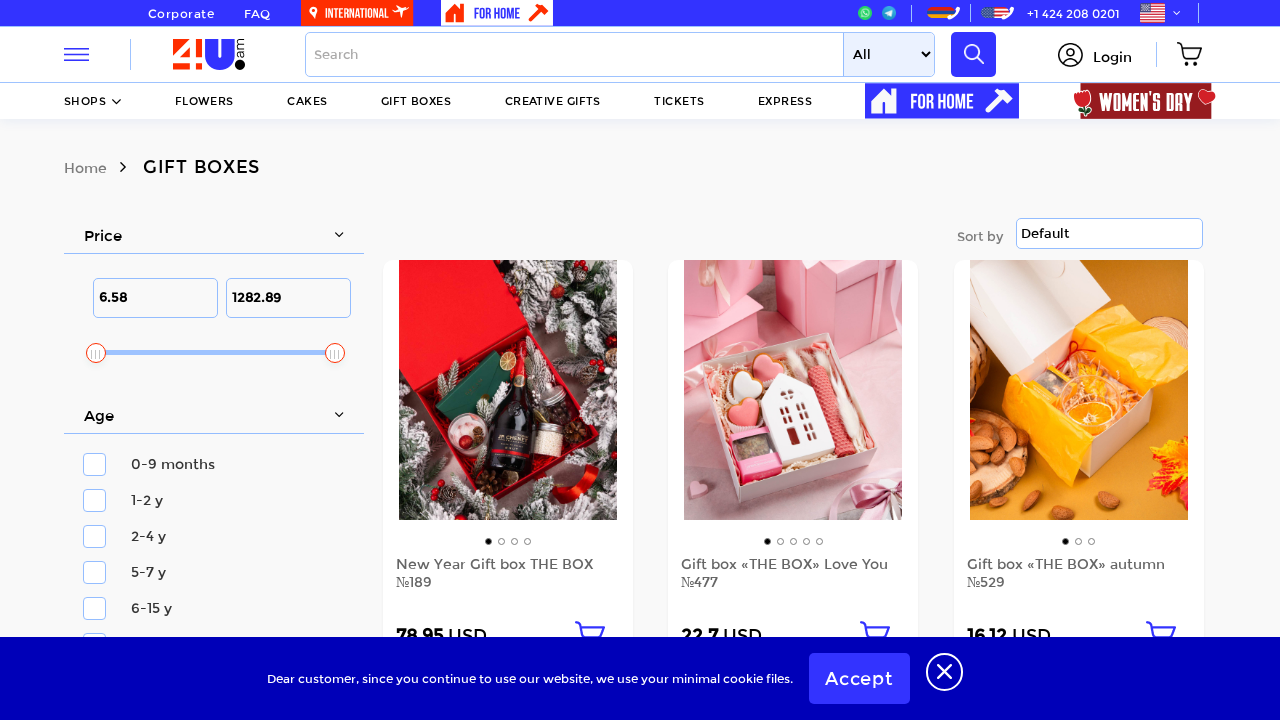

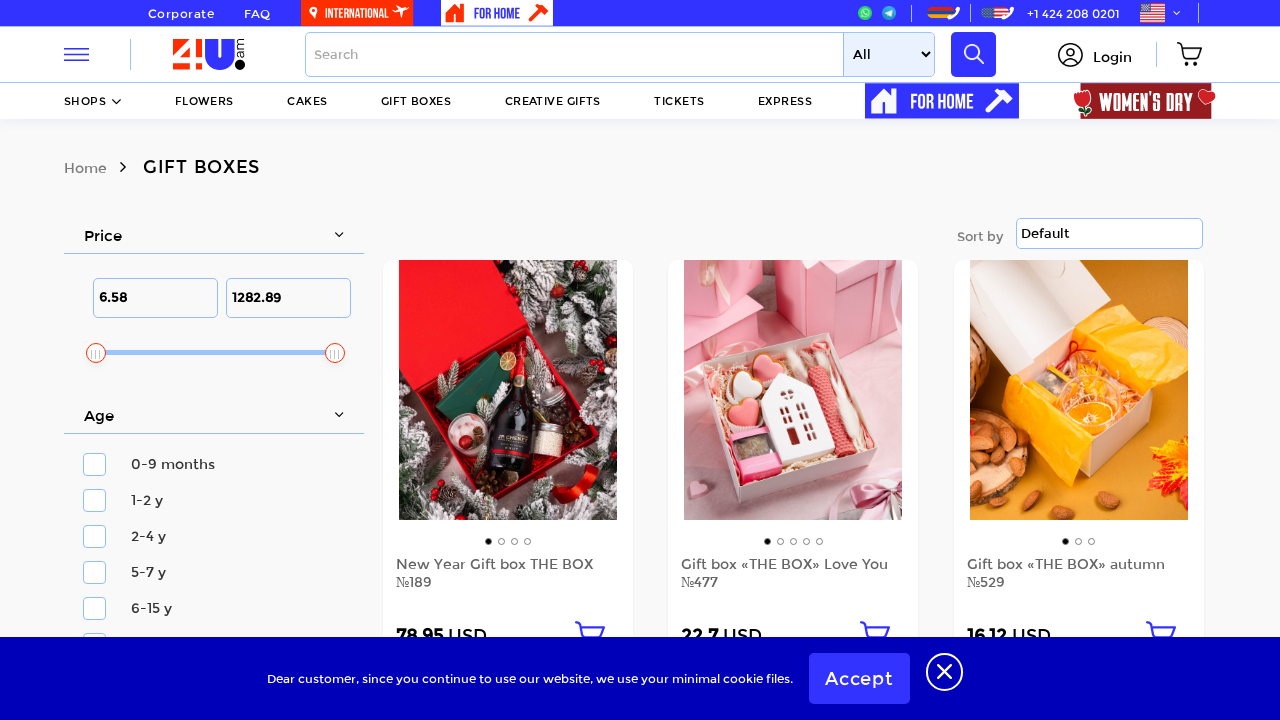